Tests basic browser navigation functionality including page refresh, back, and forward navigation on the VWO application page

Starting URL: https://app.vwo.com

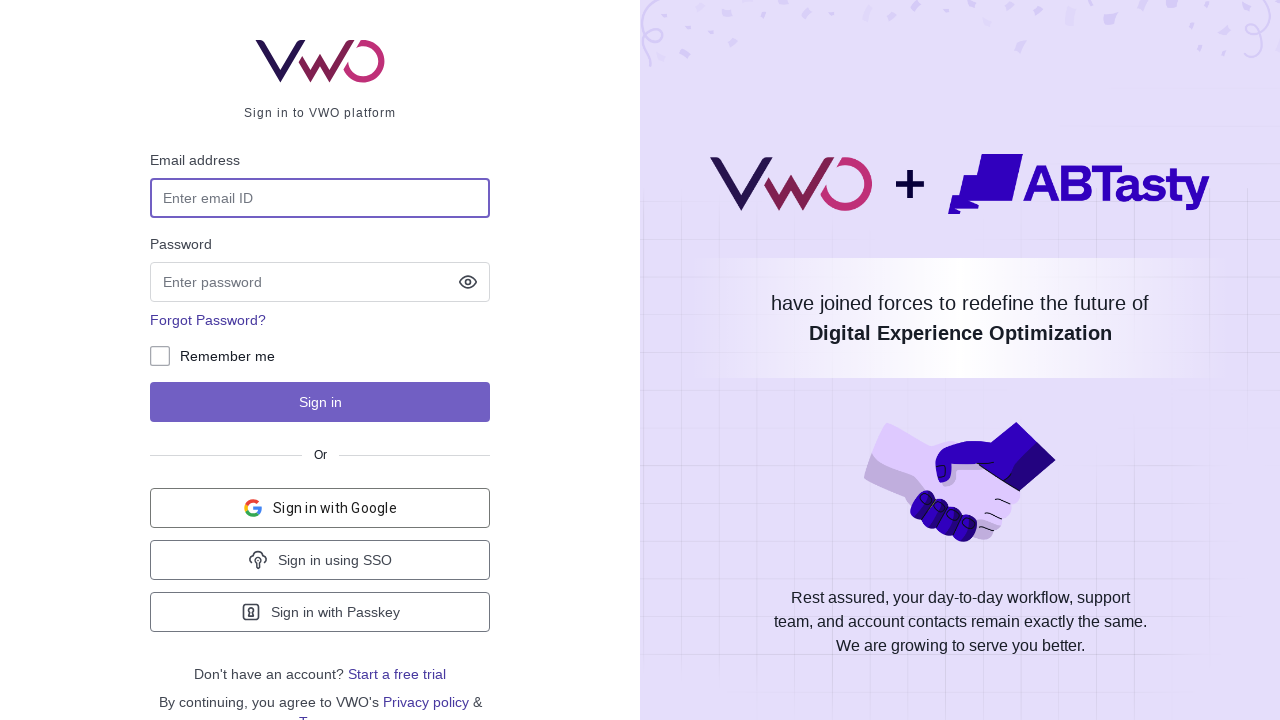

Refreshed the VWO application page
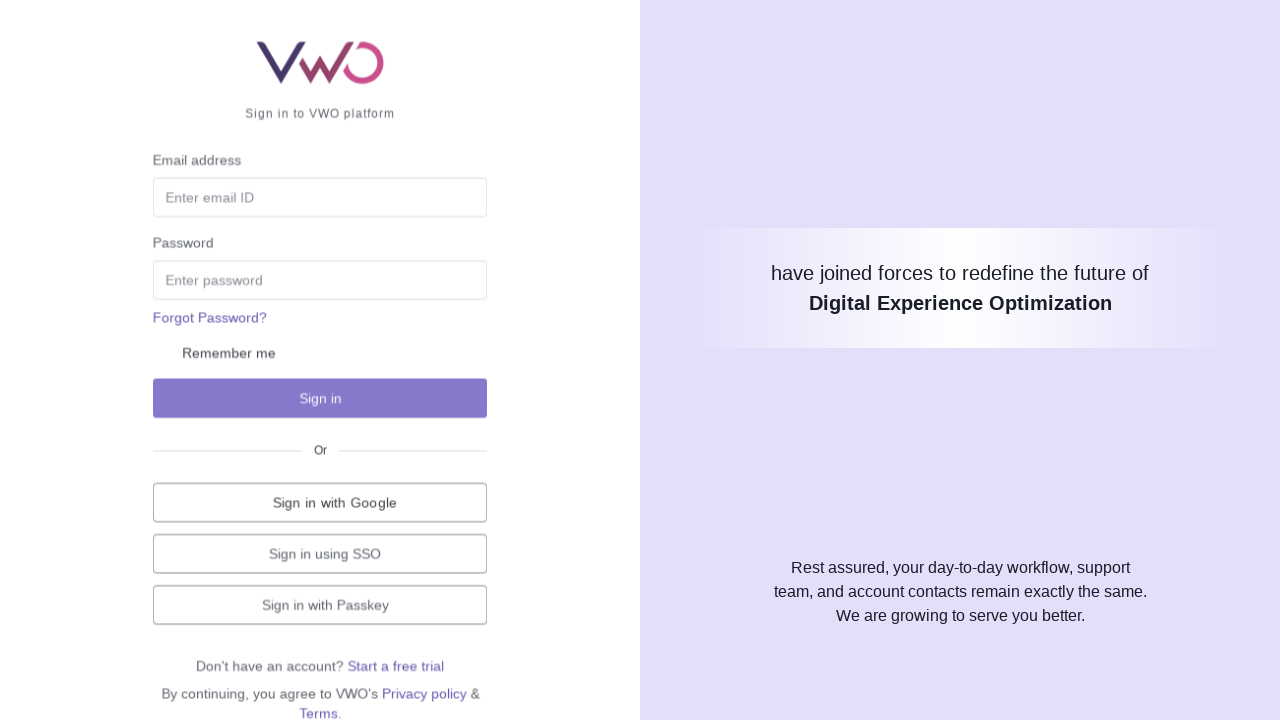

Navigated back in browser history
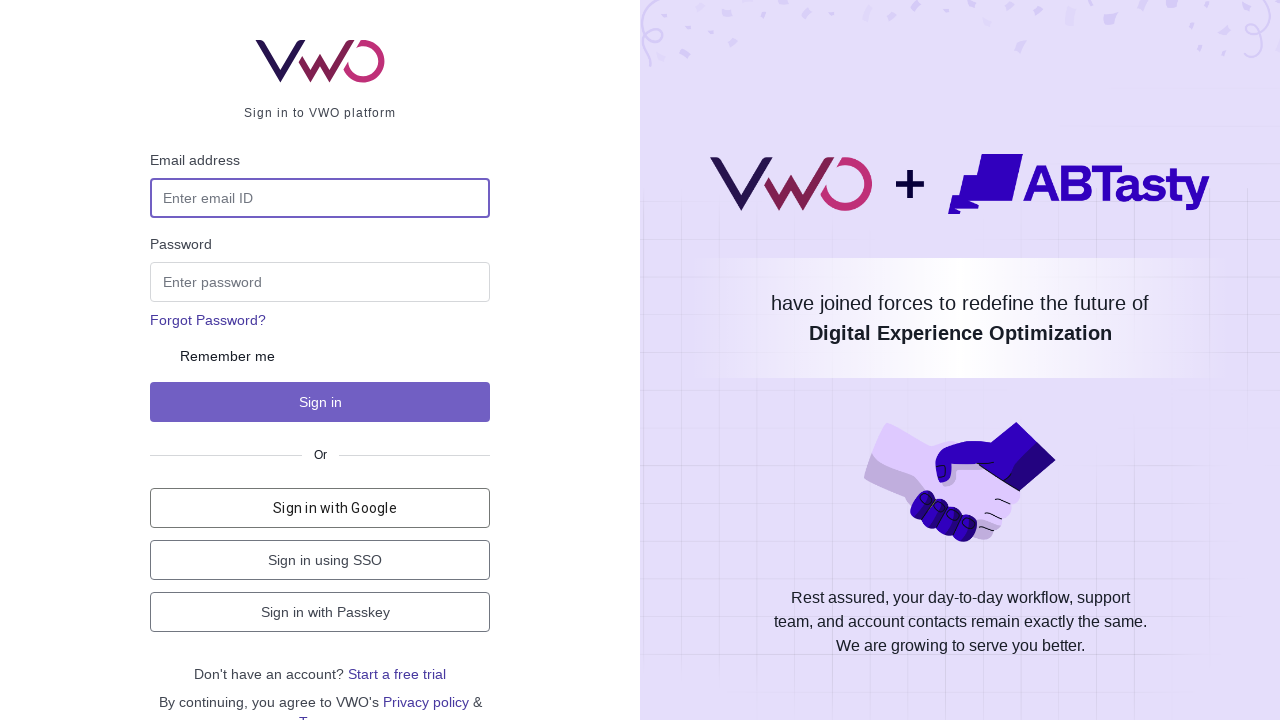

Navigated forward in browser history
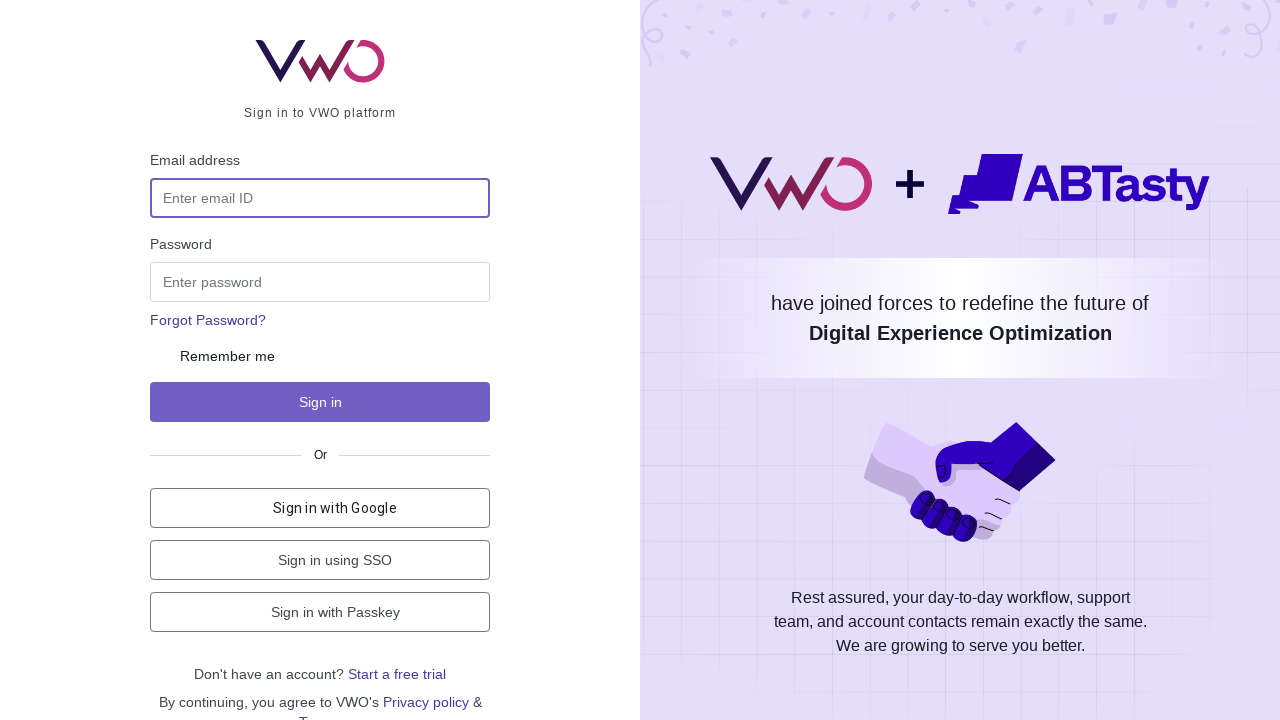

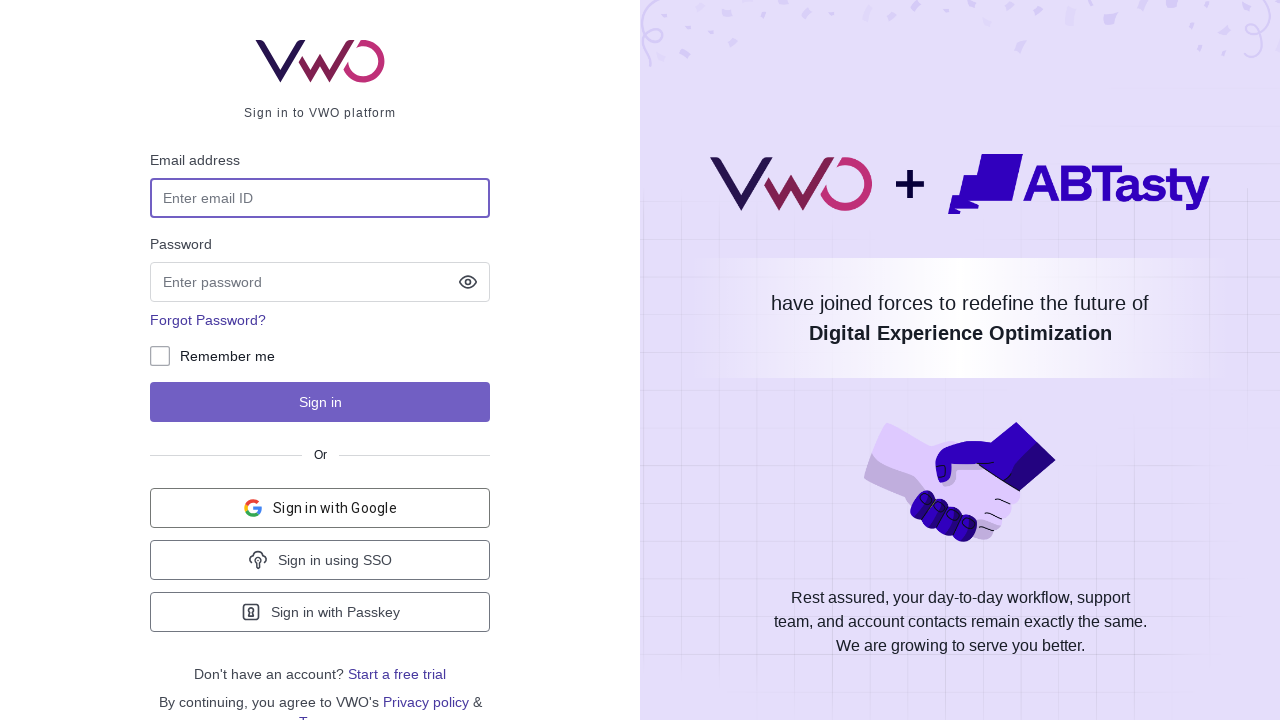